Tests drag and drop functionality on the jQuery UI demo page by dragging a draggable element onto a droppable target within an iframe.

Starting URL: http://jqueryui.com/droppable/

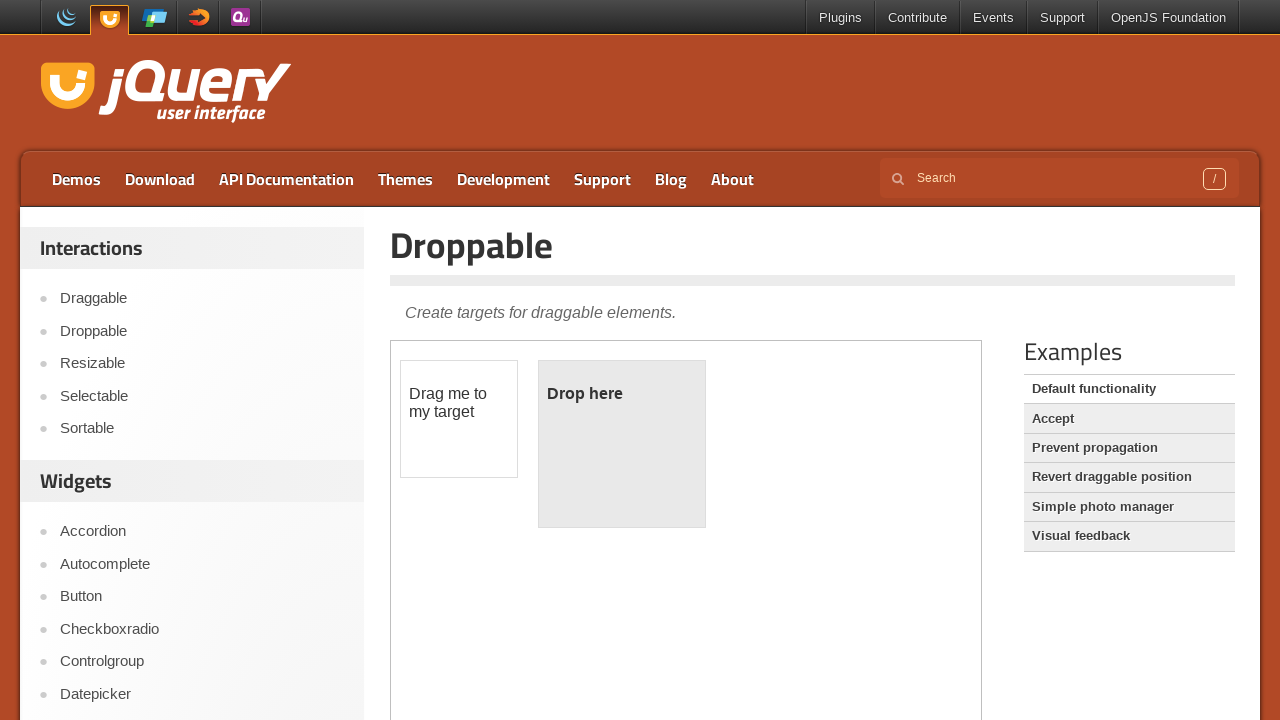

Located the demo iframe
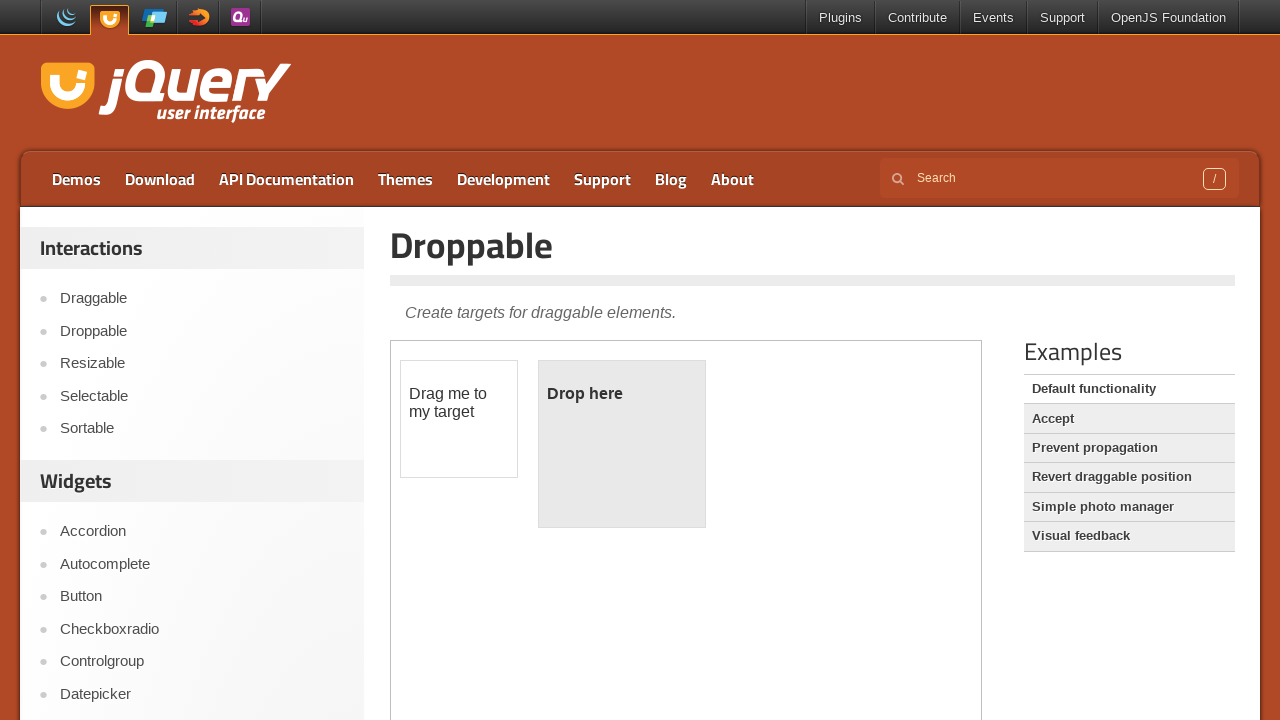

Draggable element is visible within the iframe
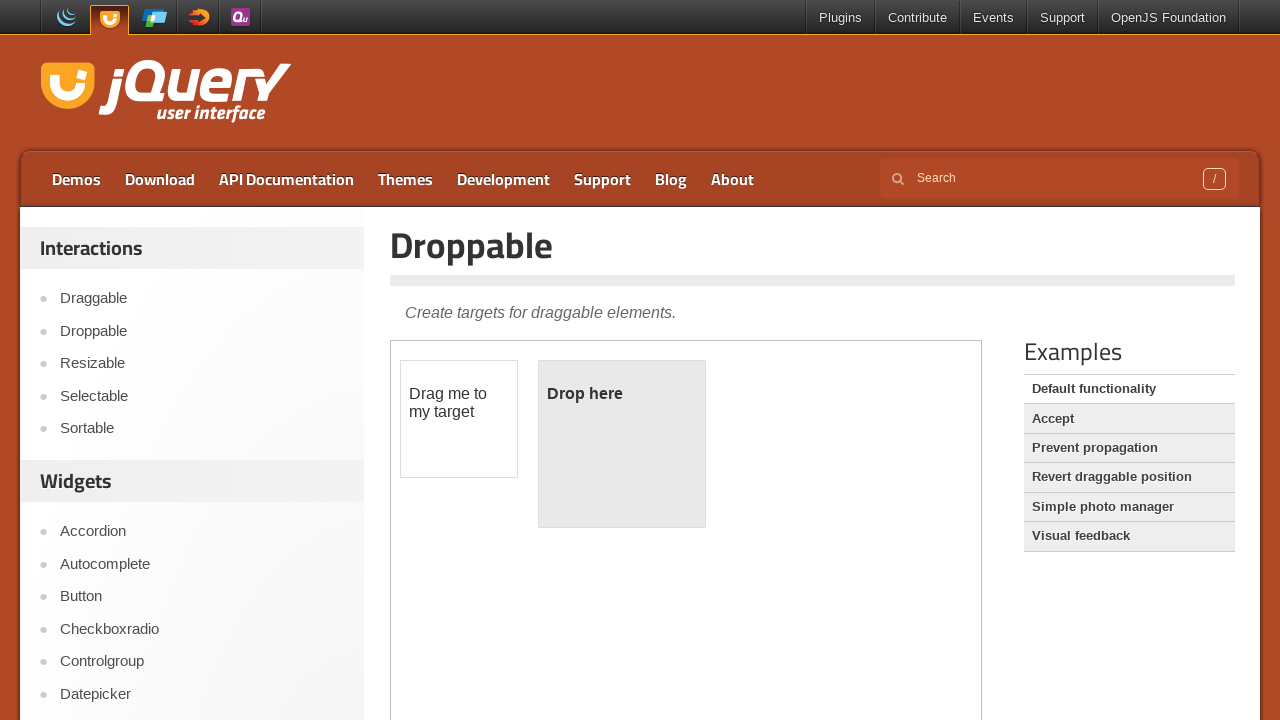

Retrieved source and target locators within the frame
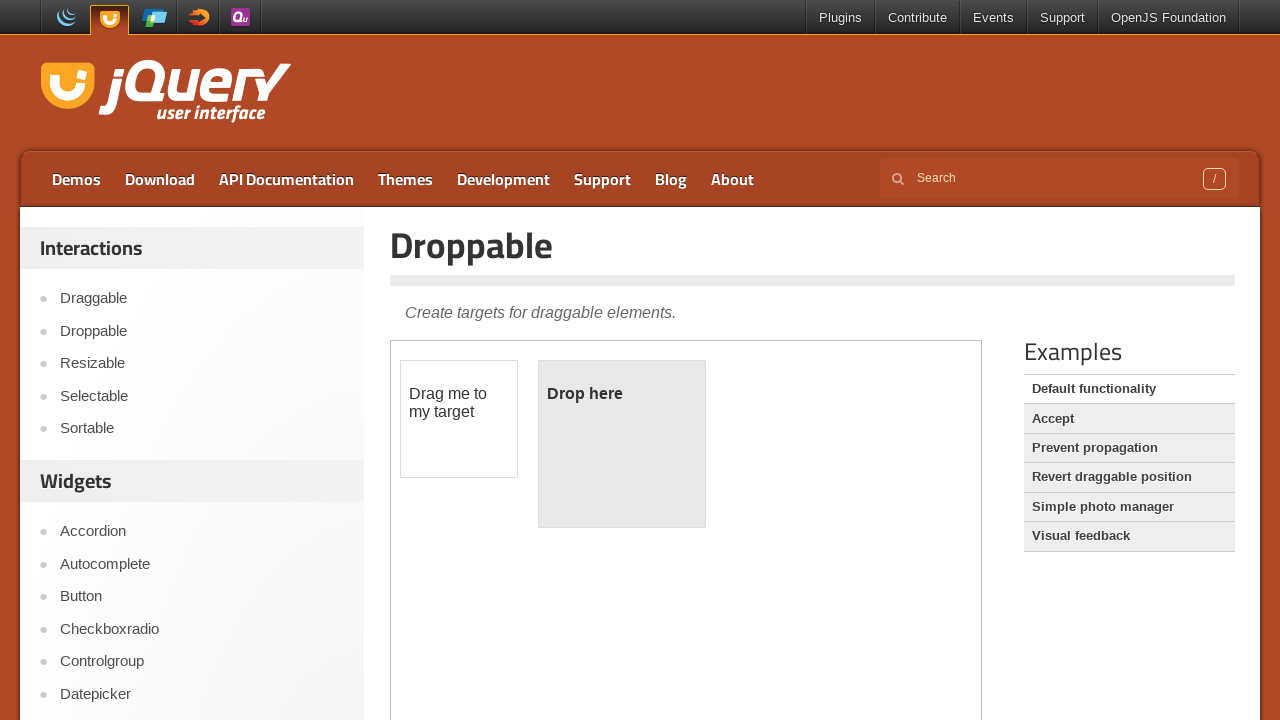

Dragged the draggable element onto the droppable target at (622, 444)
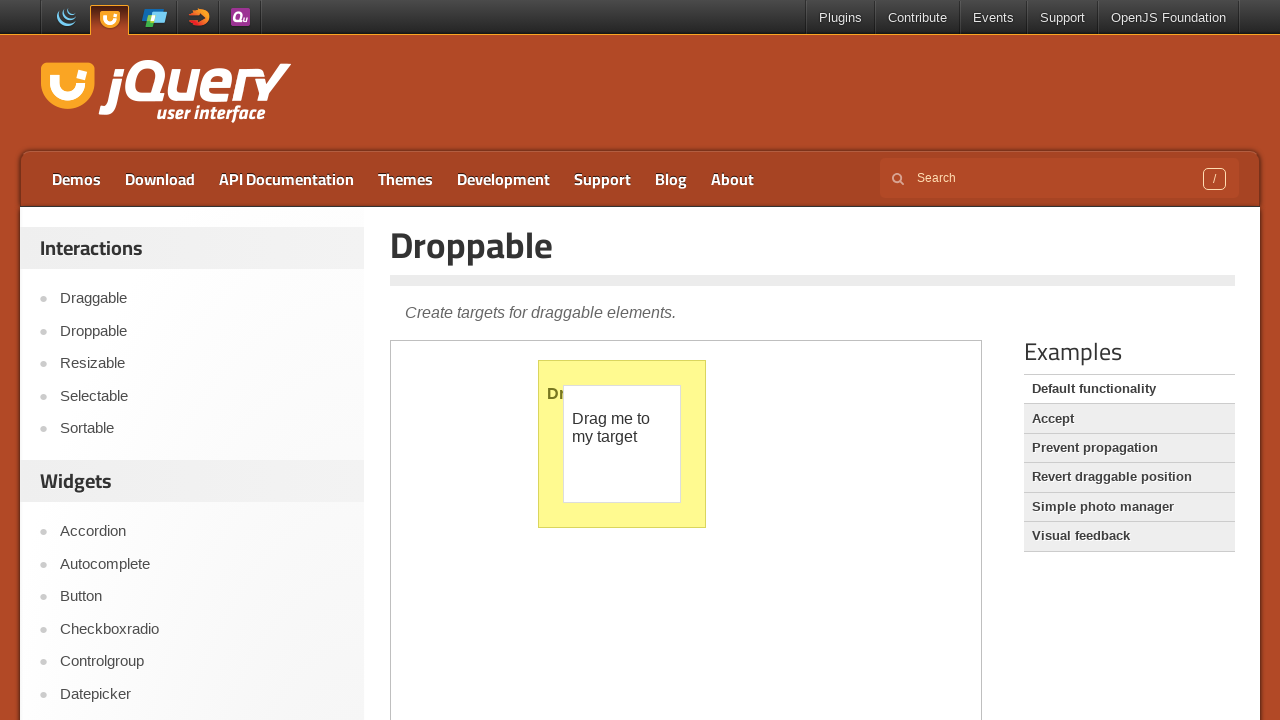

Verified the drop was successful - droppable element now shows 'Dropped!' text
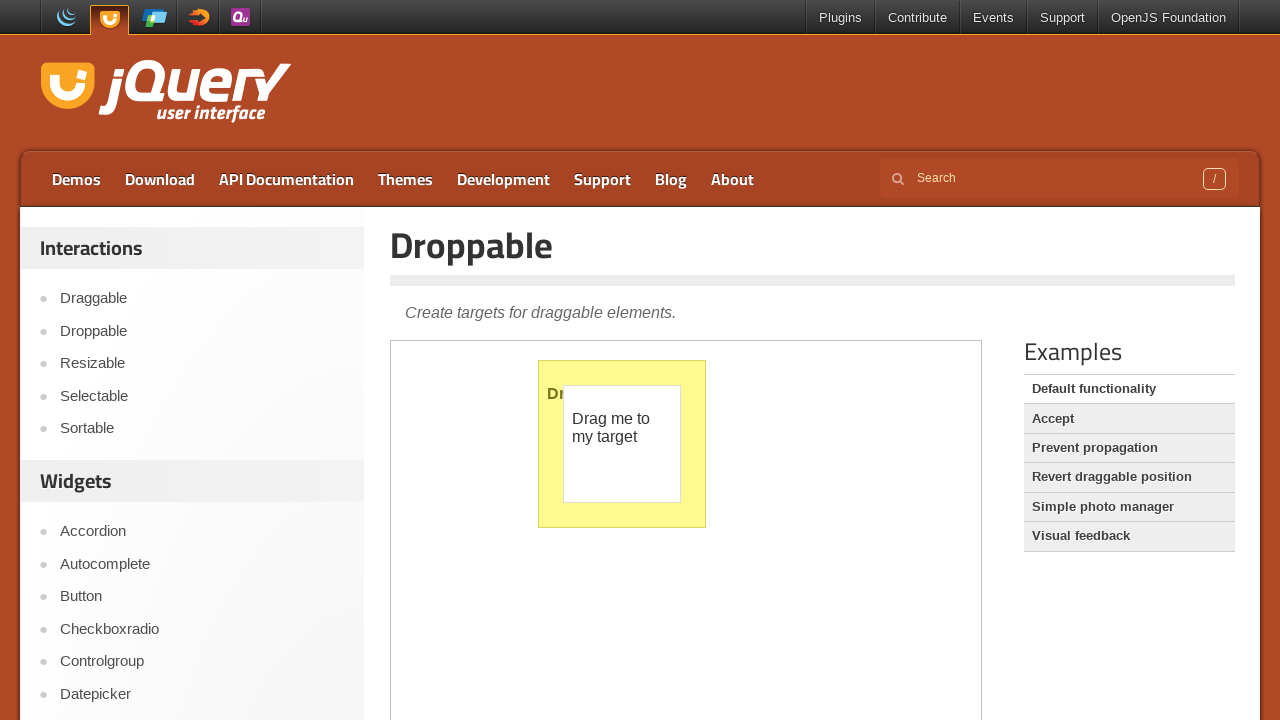

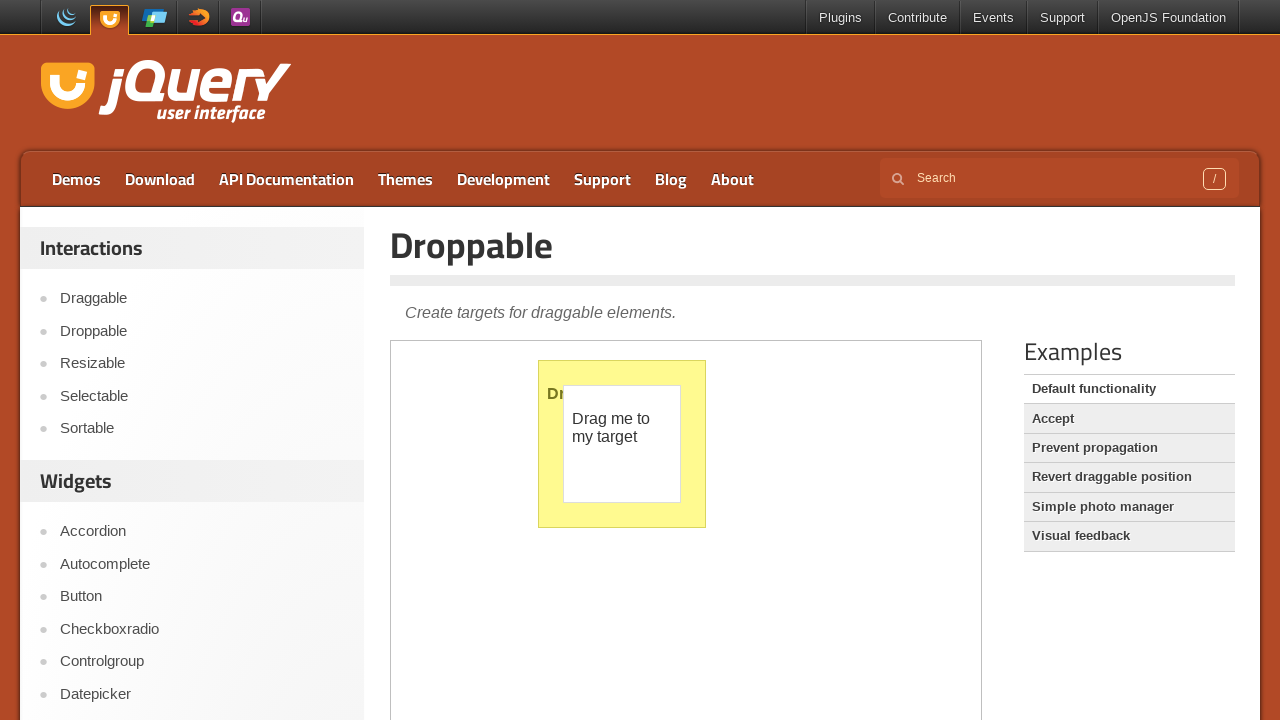